Tests multiple window handling by opening a new window, filling a form in the new window, closing it, and then filling a form in the original window

Starting URL: https://www.hyrtutorials.com/p/window-handles-practice.html

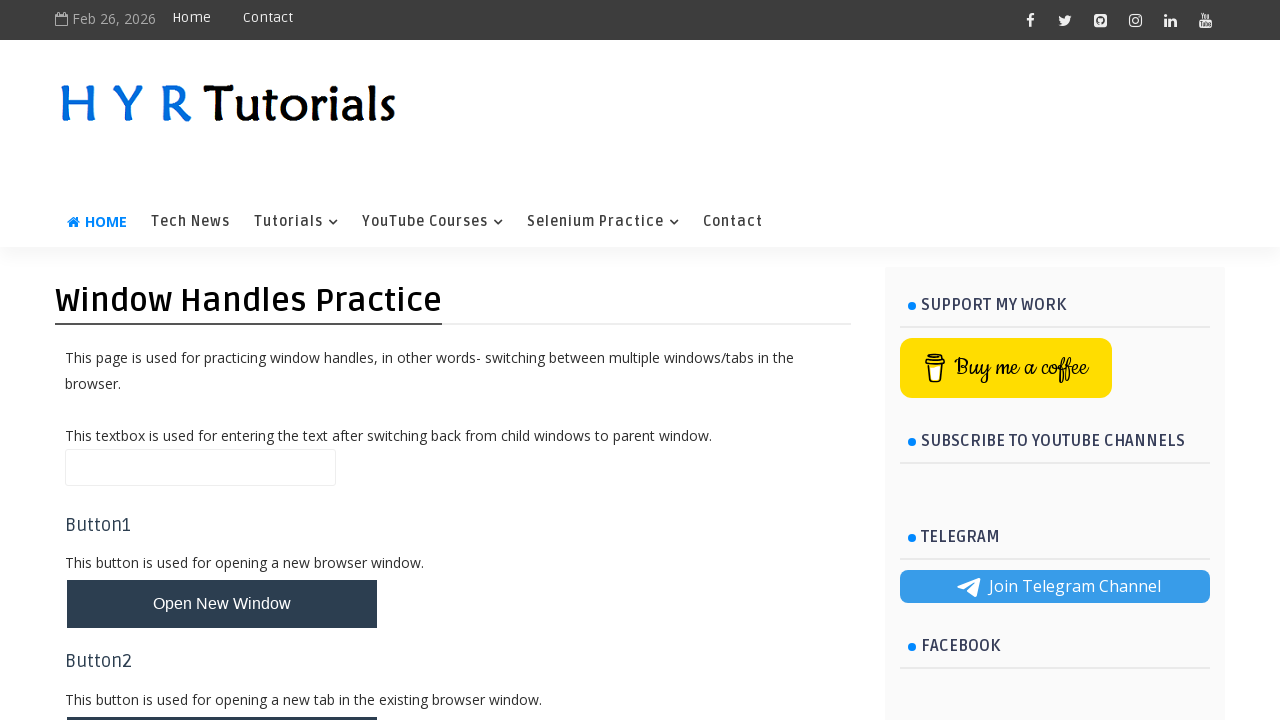

Clicked button to open new window at (222, 604) on #newWindowBtn
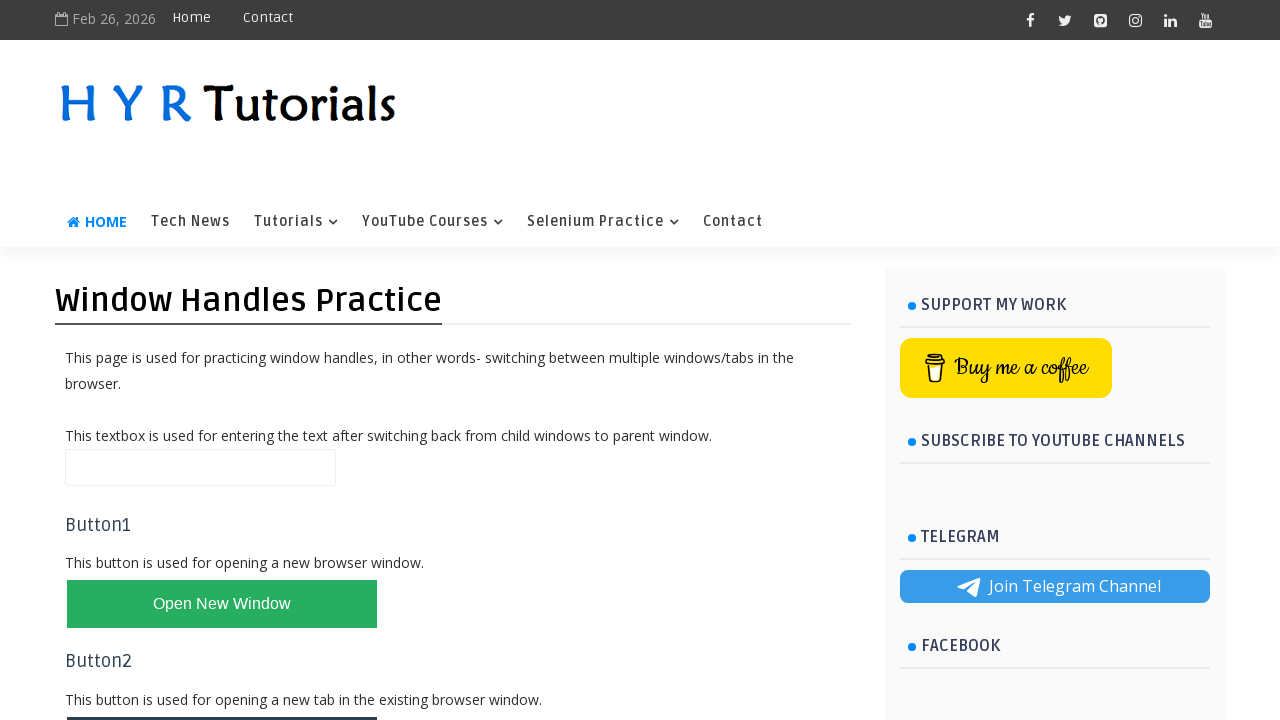

New window opened and captured
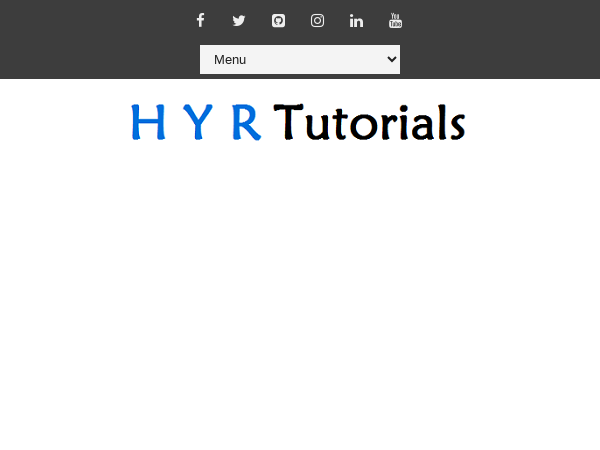

New window page loaded
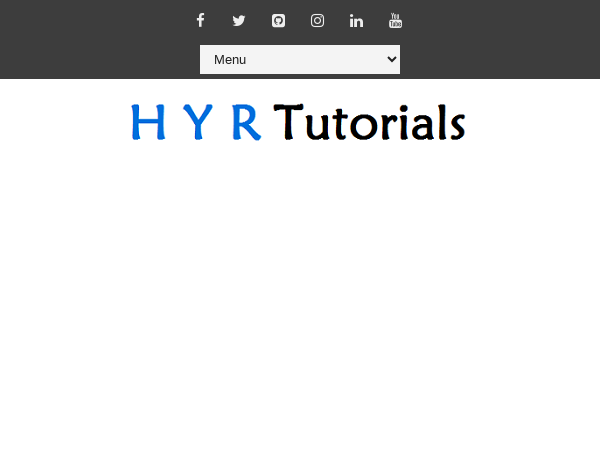

Filled first name field with 'TestUser' in new window on #firstName
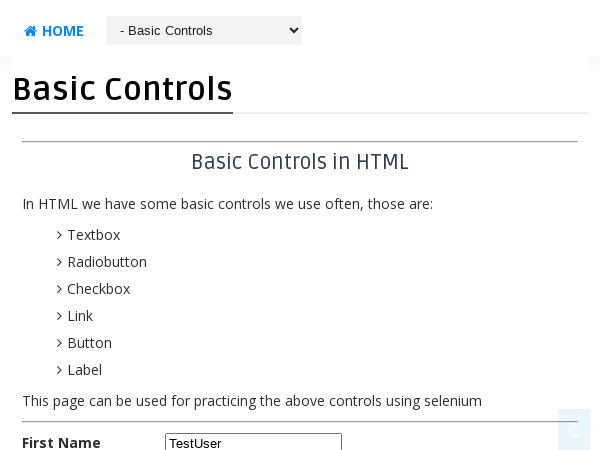

Closed new window
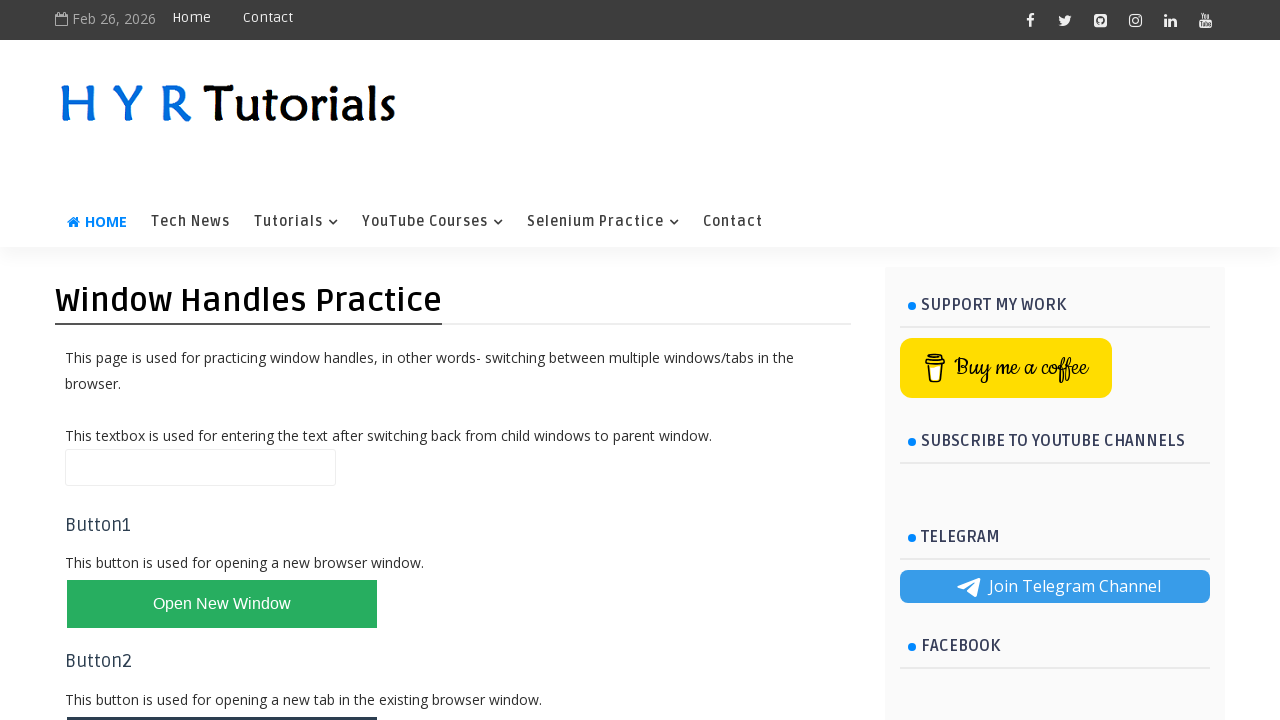

Filled name field with 'Test successful' in original window on //input[@id='name']
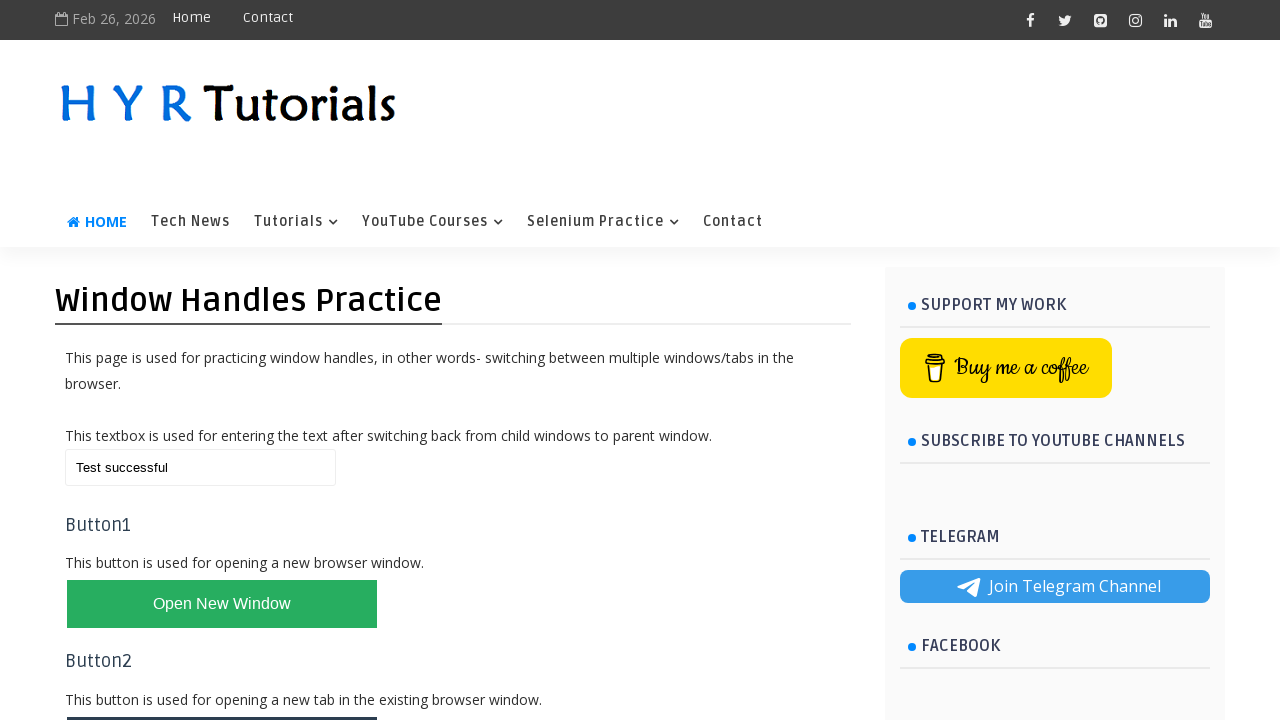

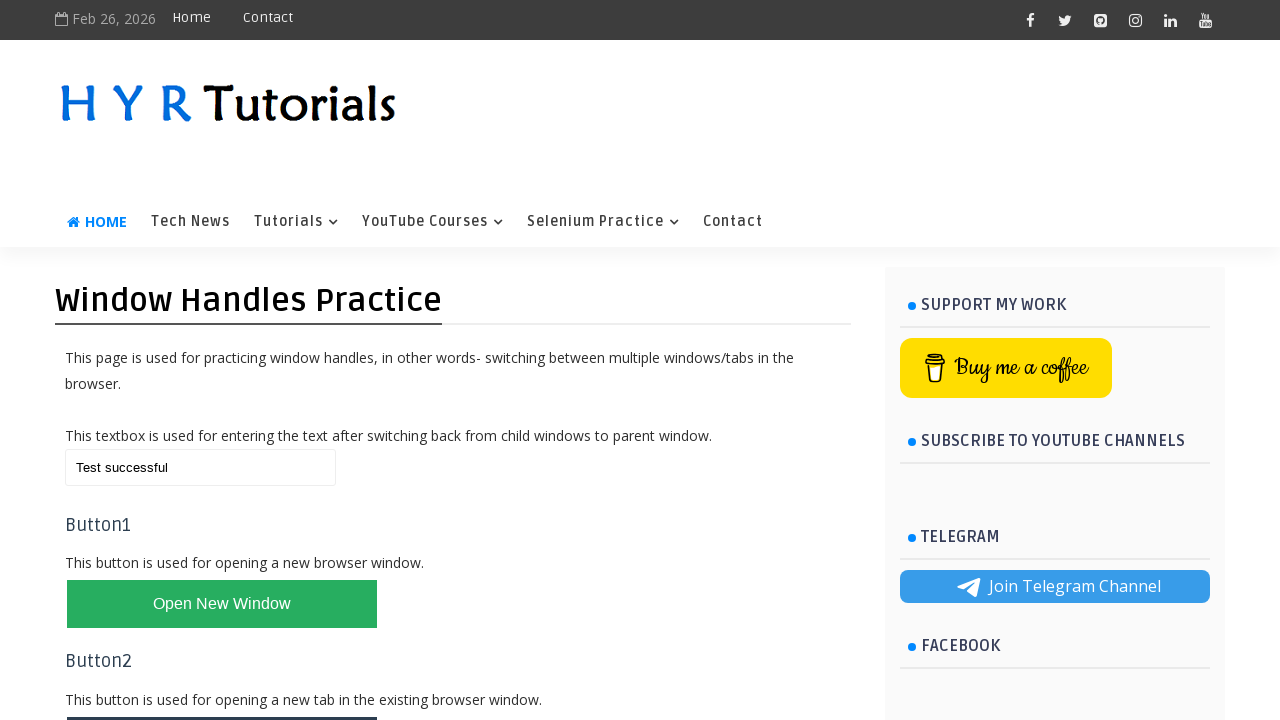